Navigates to the NSE India stock exchange website and verifies the page loads successfully by checking the page title.

Starting URL: https://www.nseindia.com/

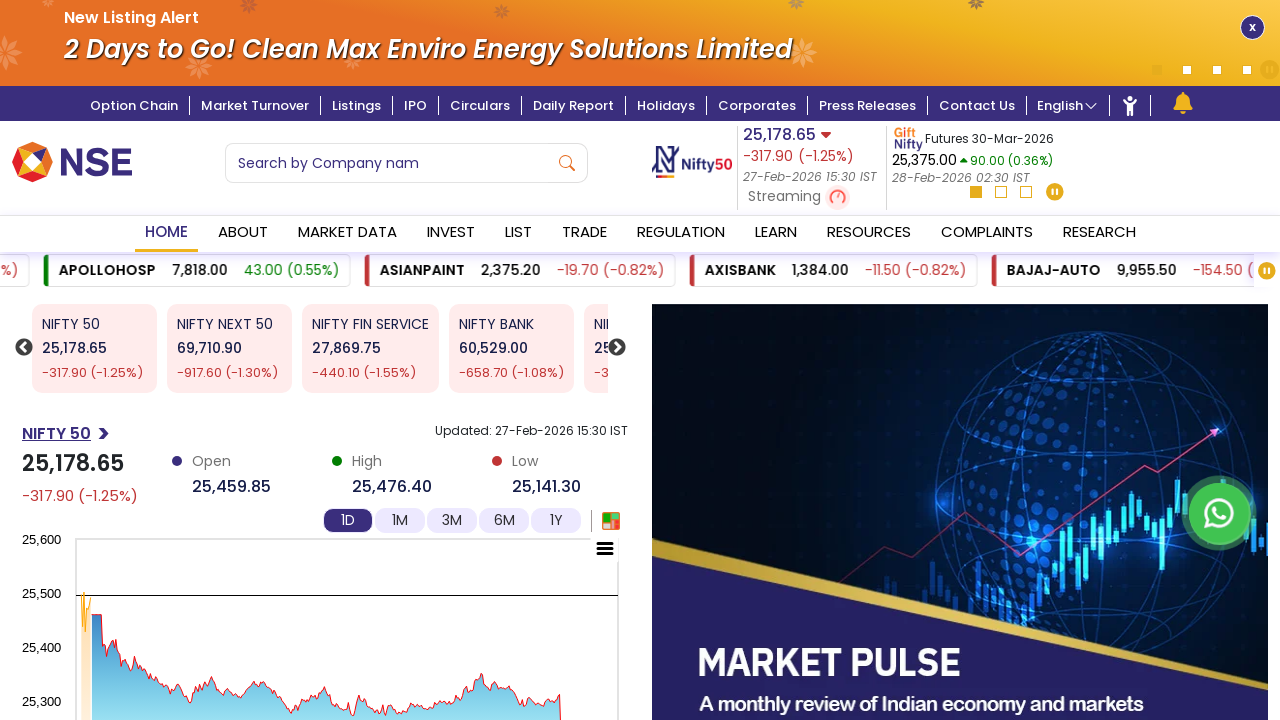

Navigated to NSE India website (https://www.nseindia.com/)
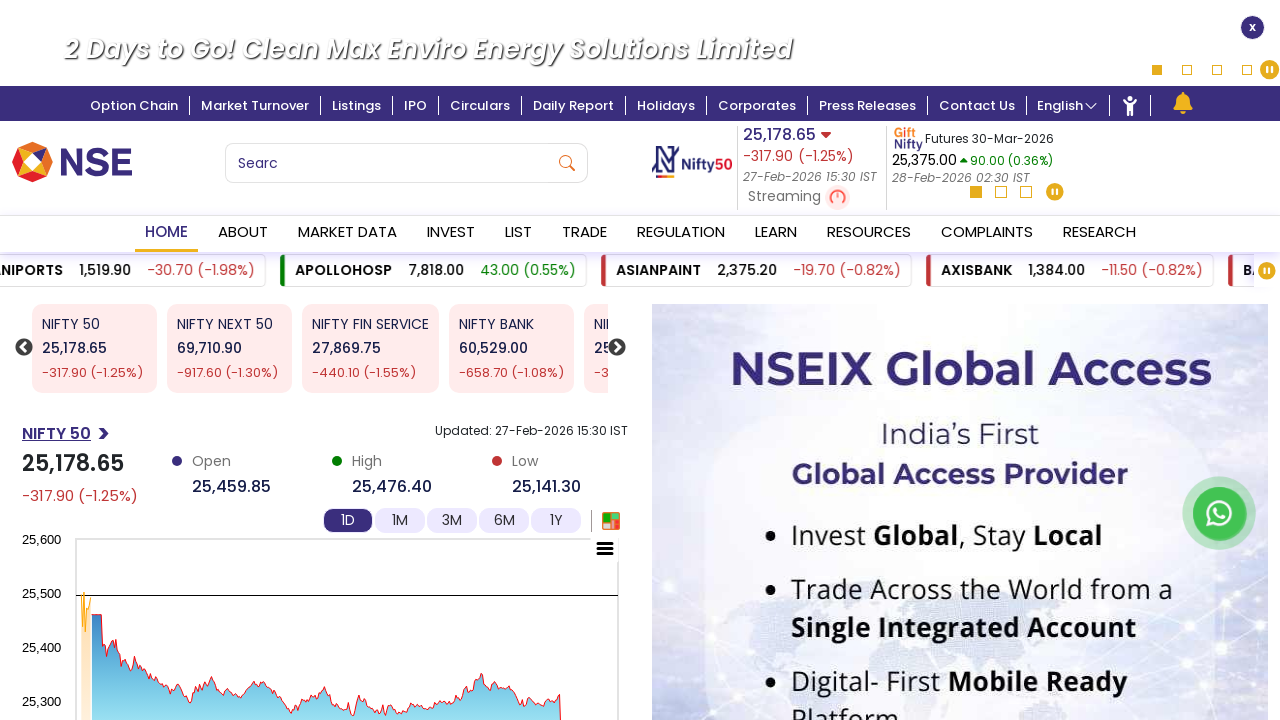

Page loaded completely (domcontentloaded state reached)
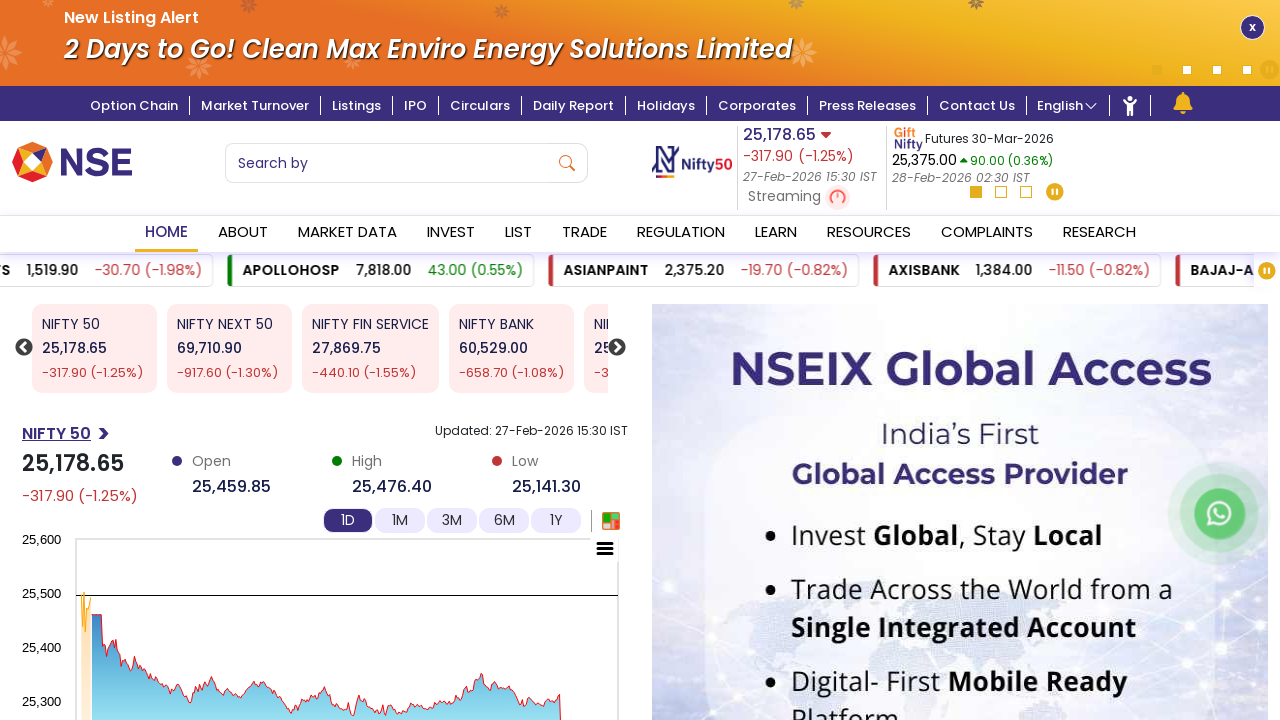

Retrieved page title: 'NSE - National Stock Exchange of India Ltd: Live Share/Stock Market News &amp; Updates, Quotes- Nseindia.com'
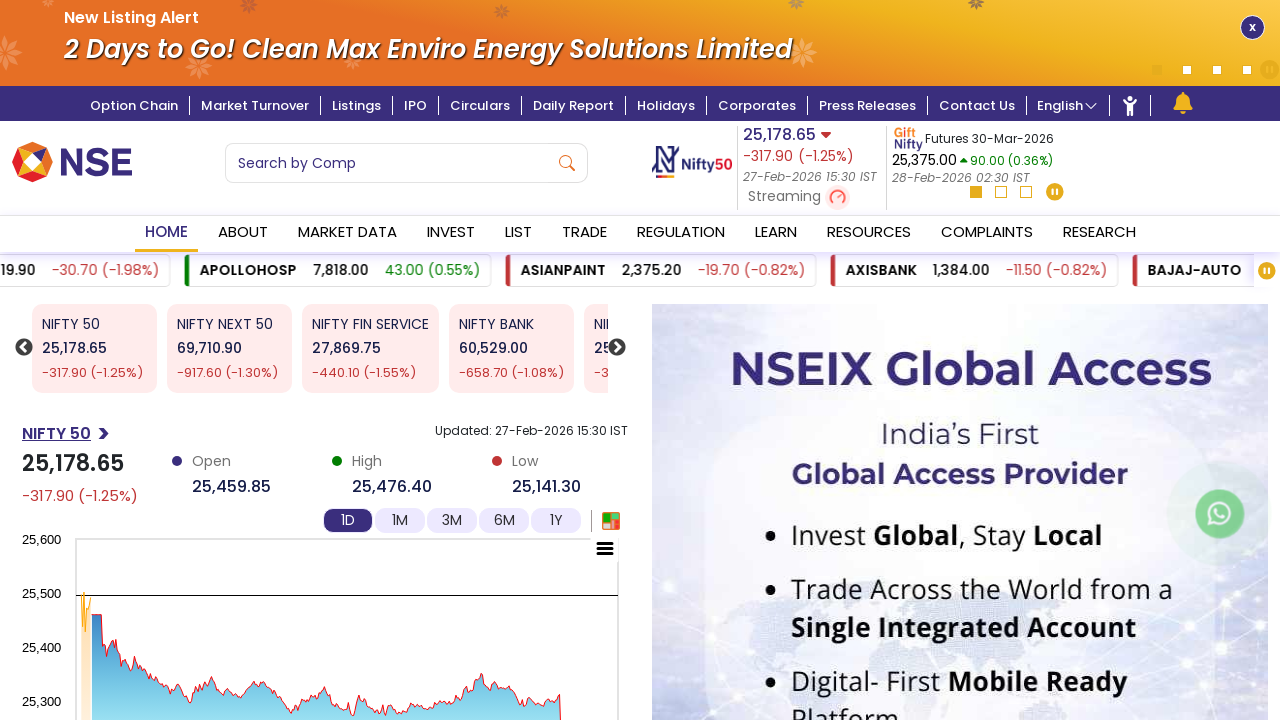

Page title verification passed - contains 'NSE' or 'National Stock Exchange'
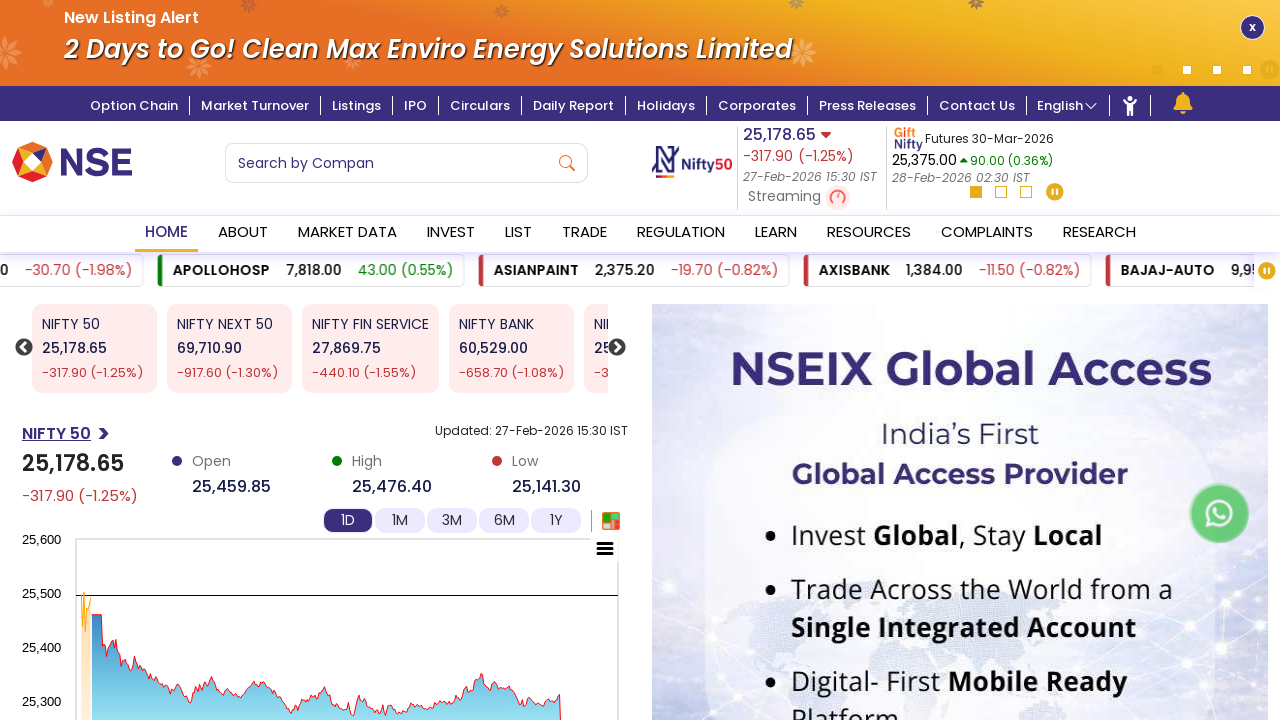

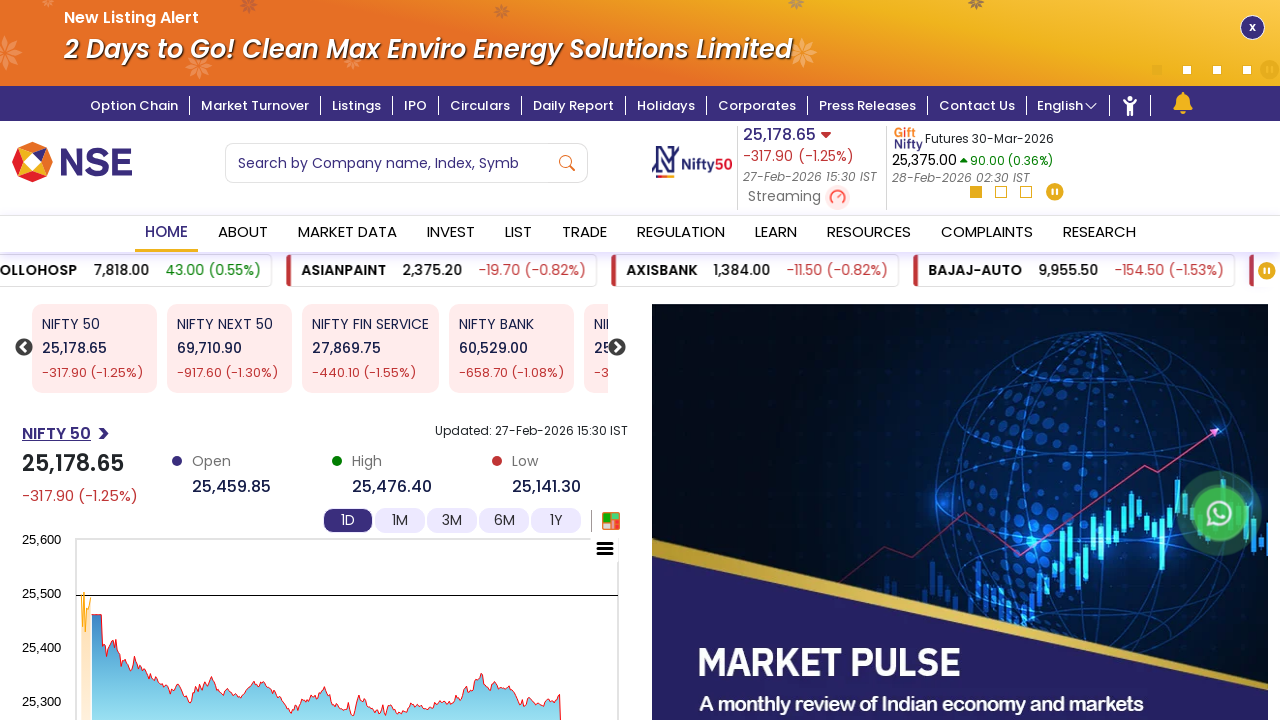